Tests right-click context menu functionality by performing a context click on an image, then navigating through popup menu items (Product Info, Installation, How to Setup) and clicking on the final menu option.

Starting URL: http://deluxe-menu.com/popup-mode-sample.html

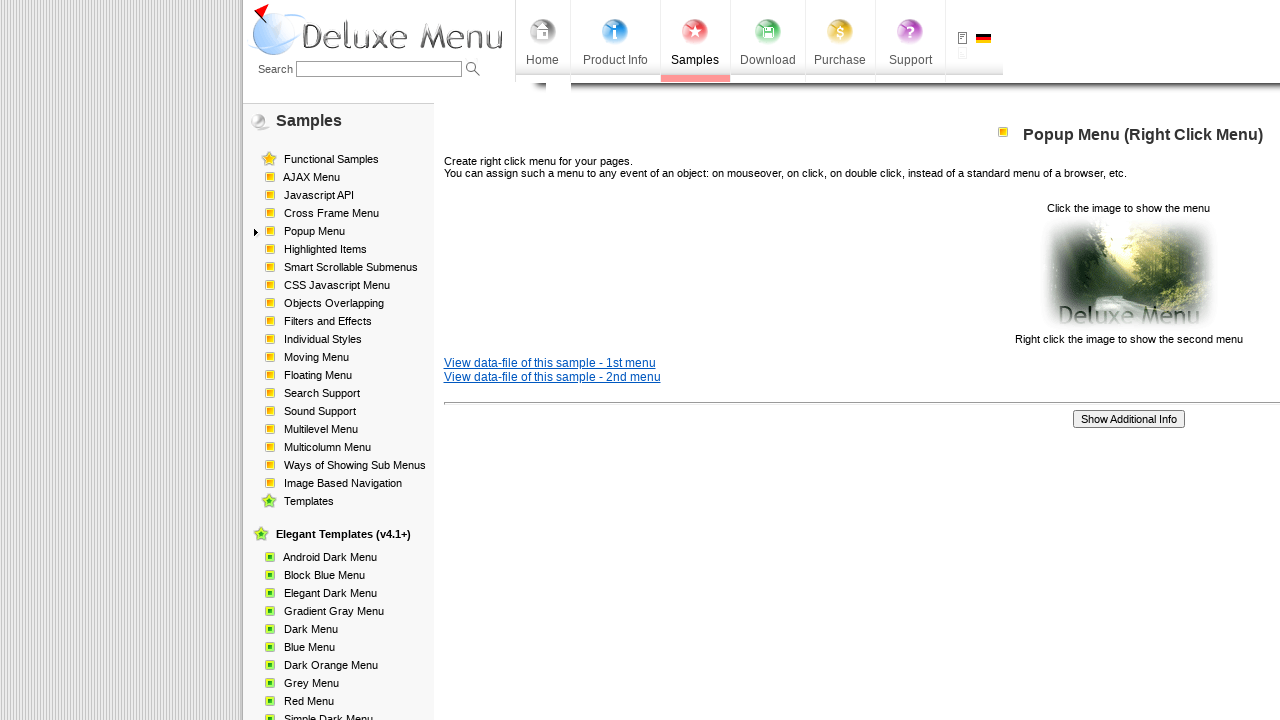

Located target element for right-click
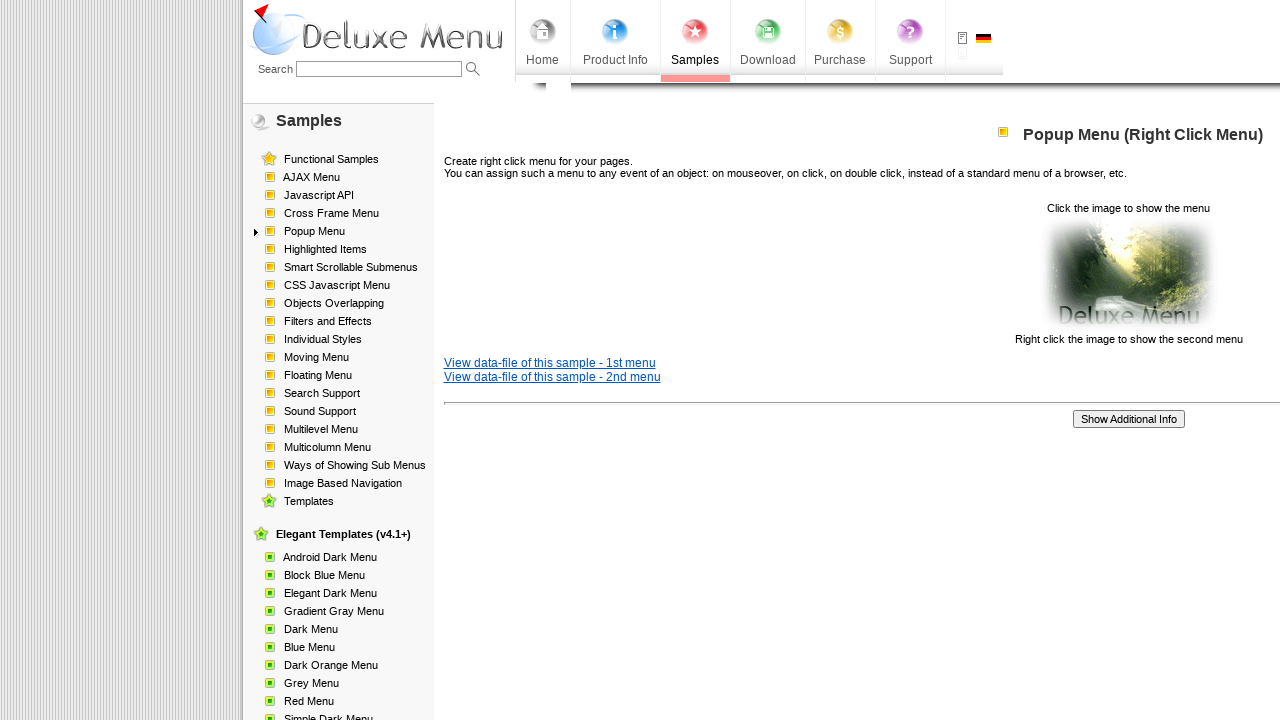

Target element became visible
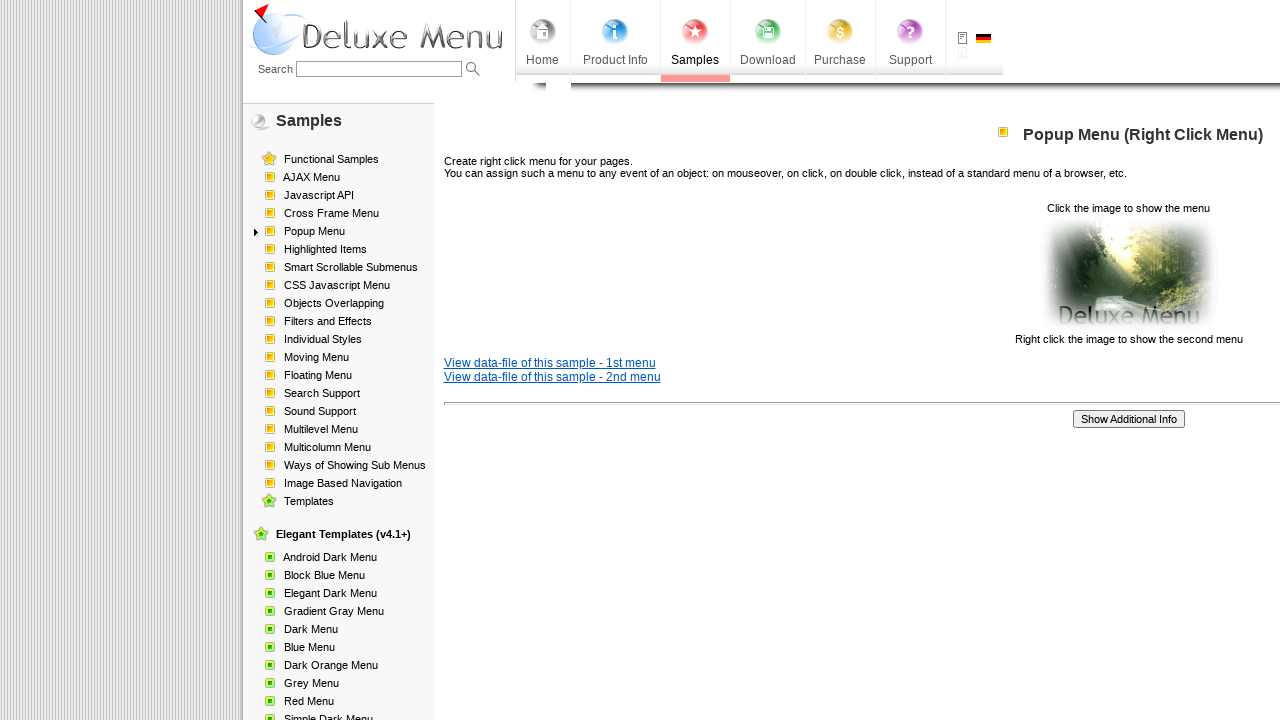

Right-clicked on target element to open context menu at (640, 274) on xpath=//p[contains(text(),'Click the image to show the menu')]
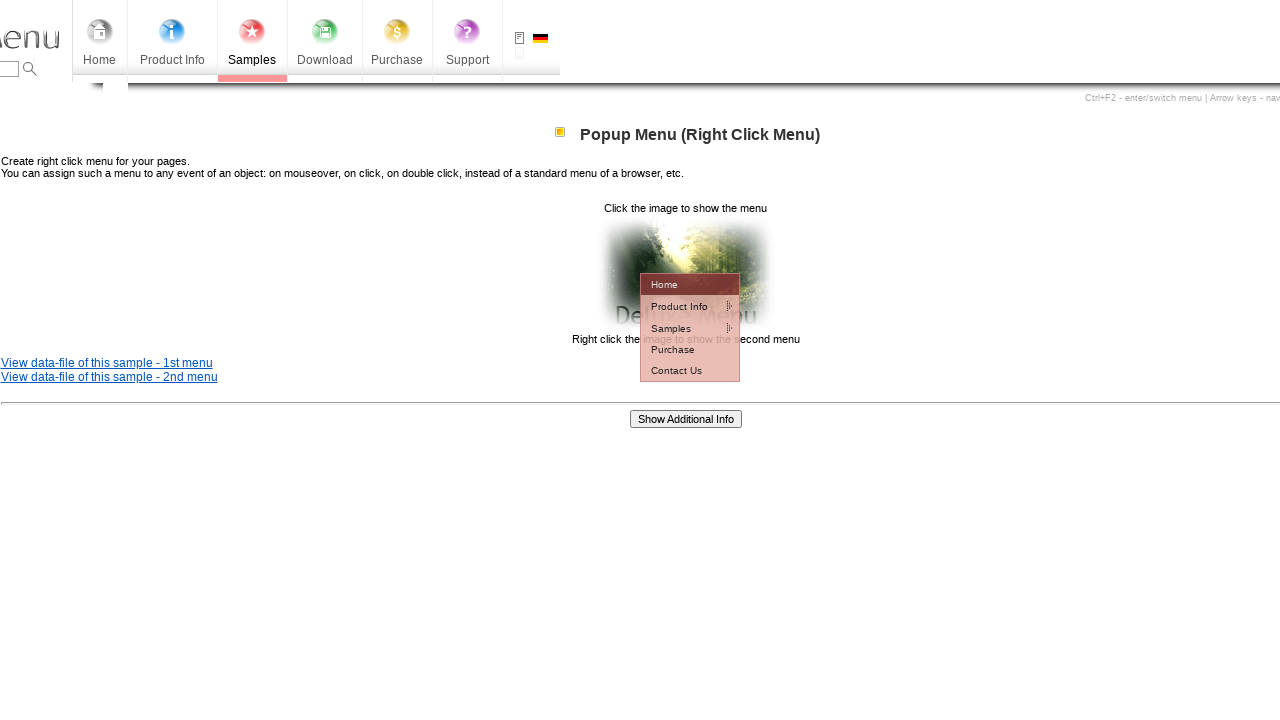

Hovered over Product Info menu item at (677, 306) on xpath=//td[@id='dm2m1i1tdT']
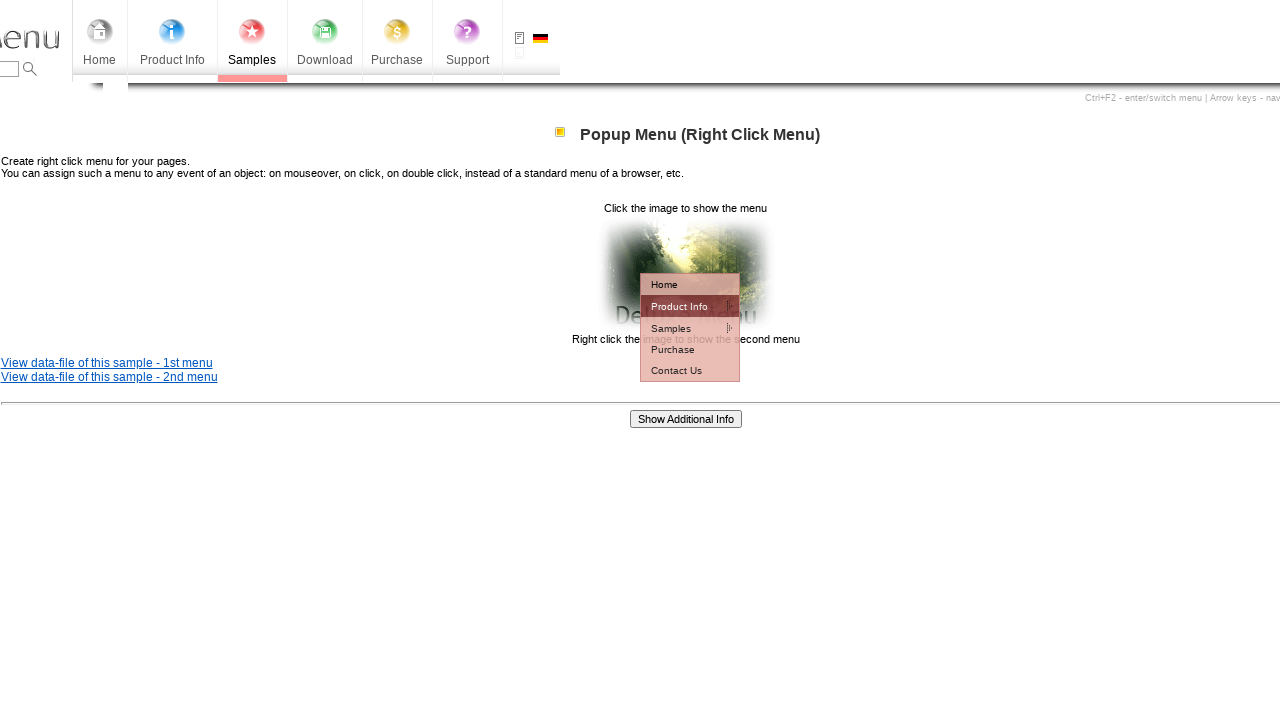

Hovered over Installation menu item at (788, 327) on xpath=//td[@id='dm2m2i1tdT']
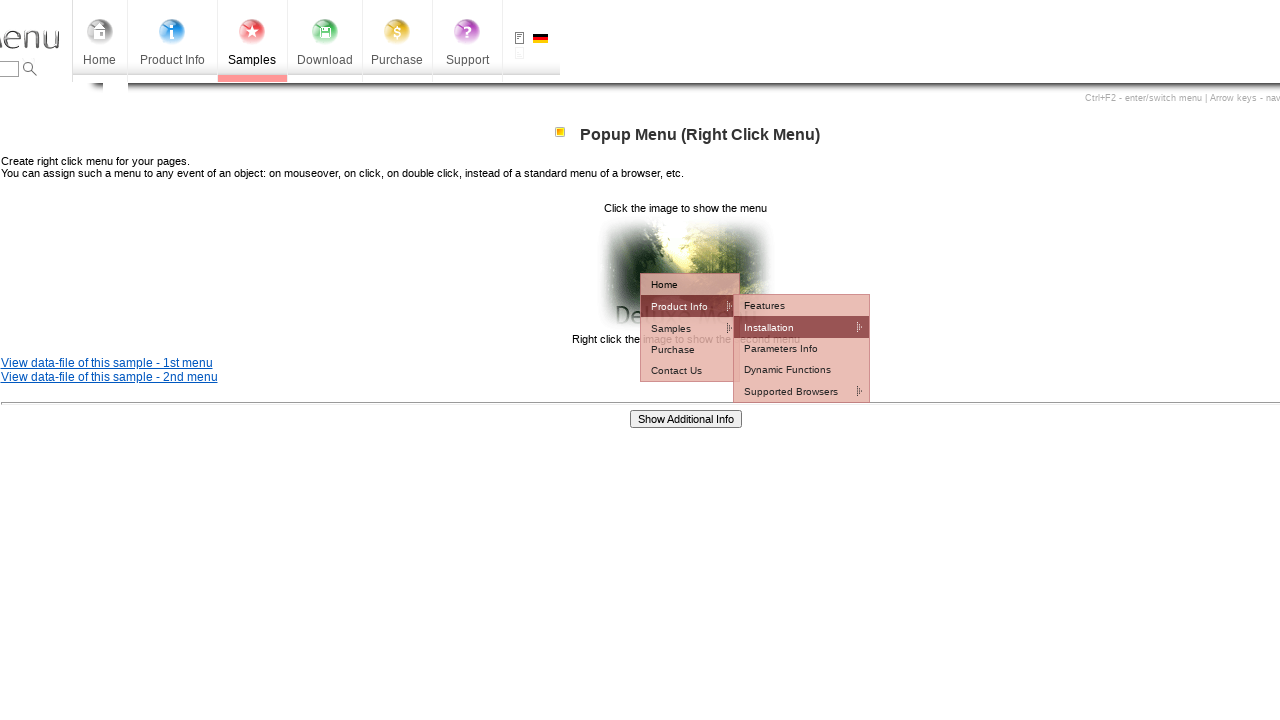

Hovered over How to Setup menu item at (915, 348) on xpath=//td[@id='dm2m3i1tdT']
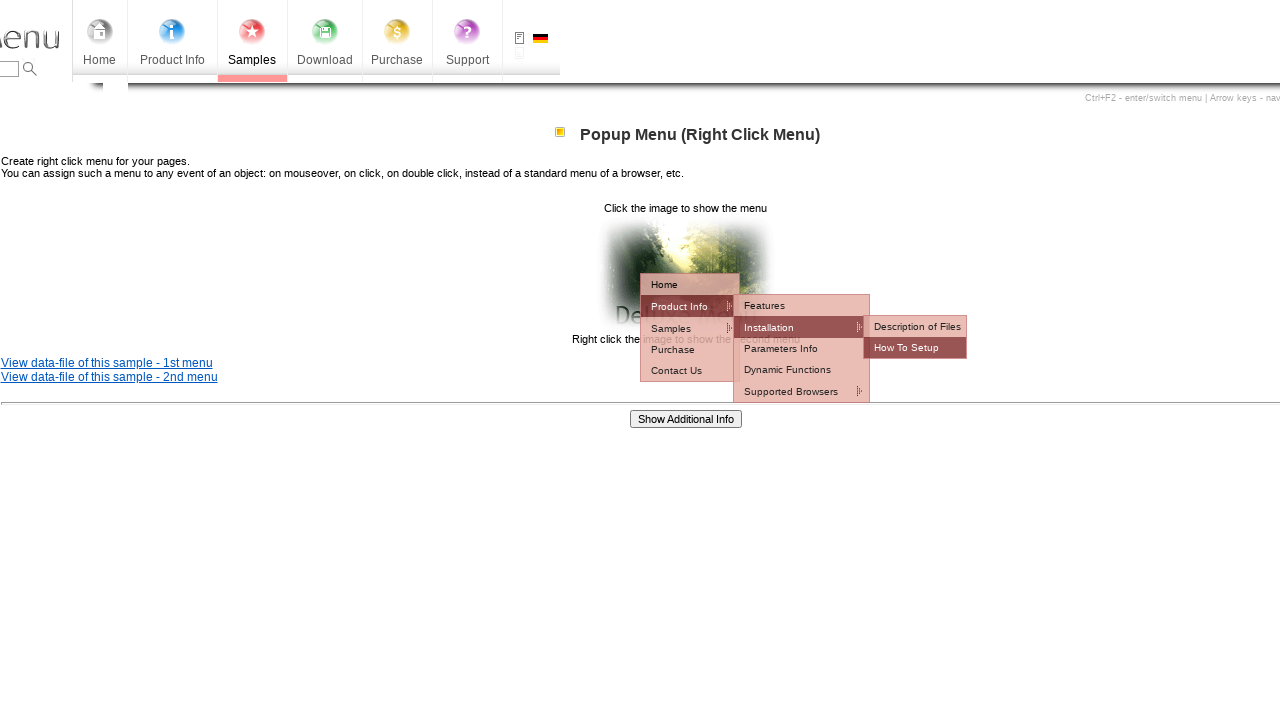

Clicked on How to Setup menu option at (915, 348) on xpath=//td[@id='dm2m3i1tdT']
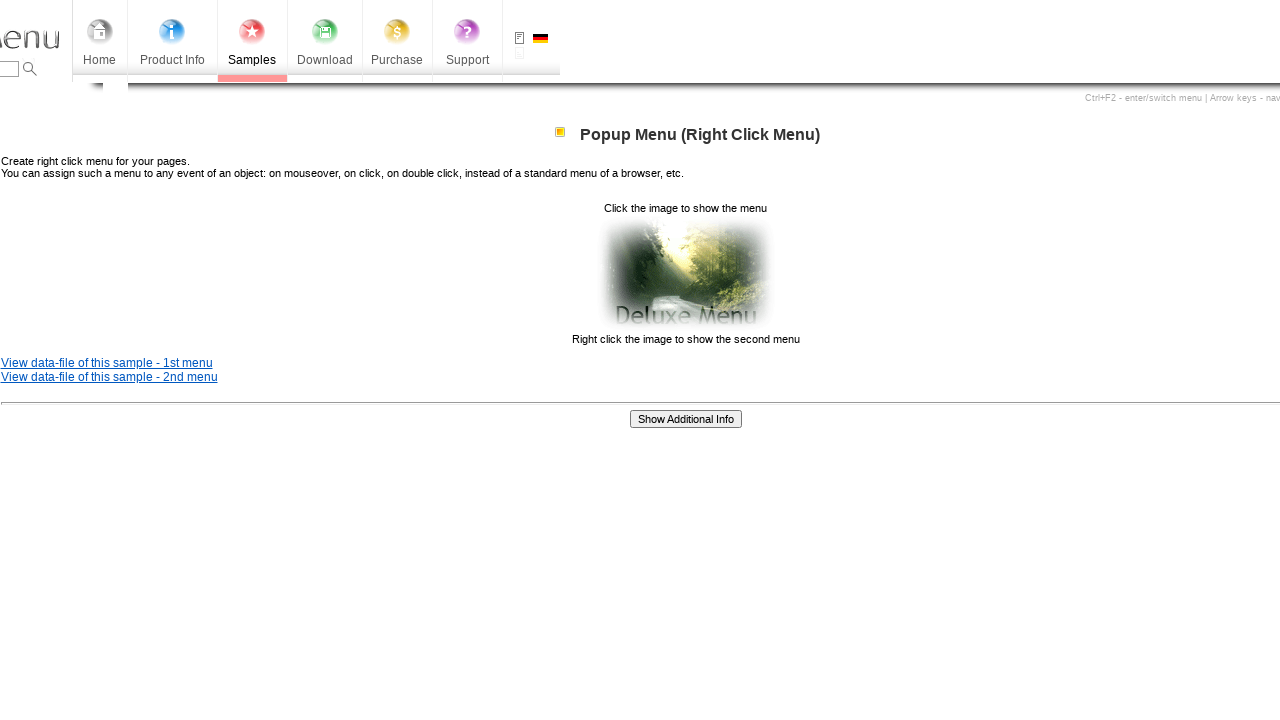

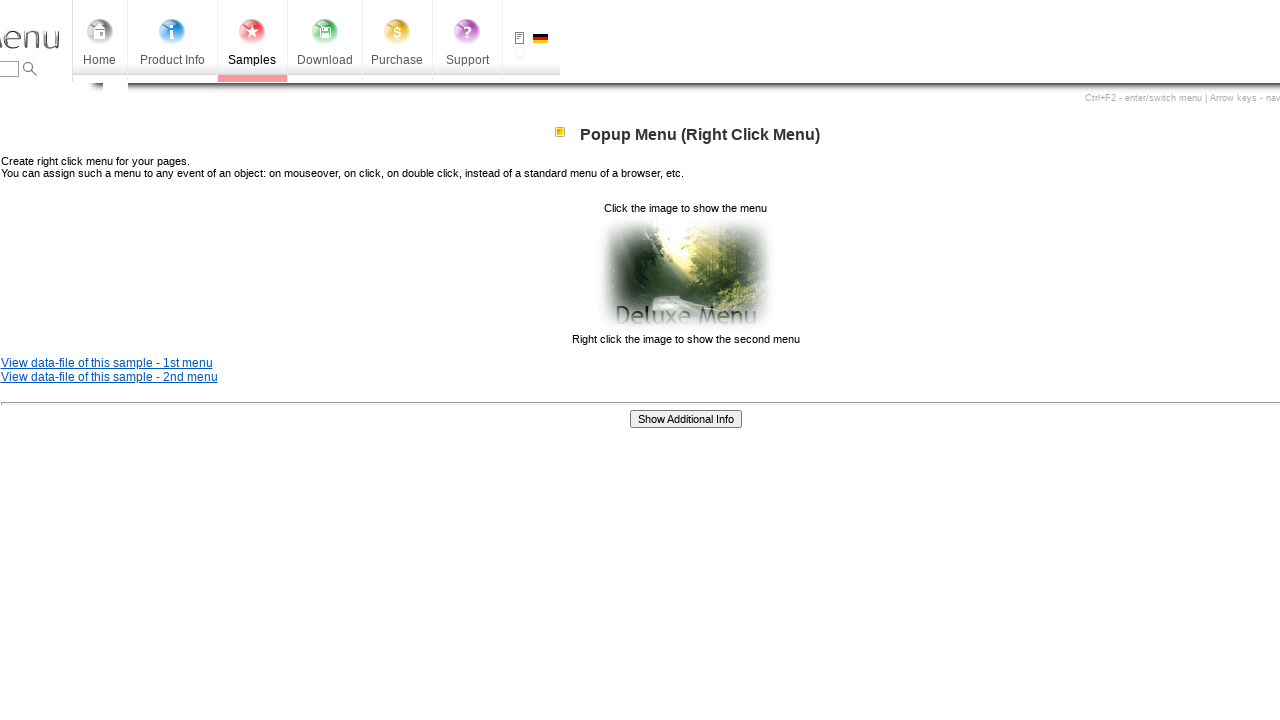